Tests browser window resizing by navigating to a website and setting a specific window dimension (480x620)

Starting URL: https://www.softwaretestingmaterial.com/

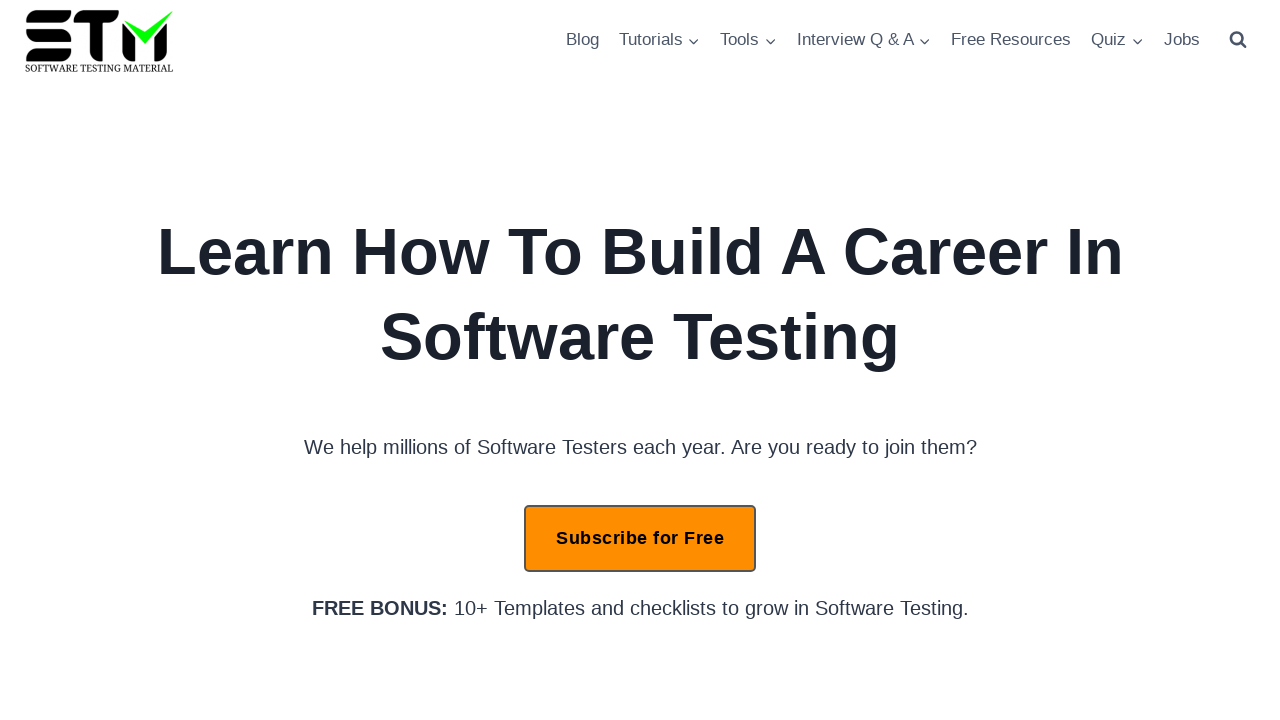

Set browser viewport size to 480x620 pixels
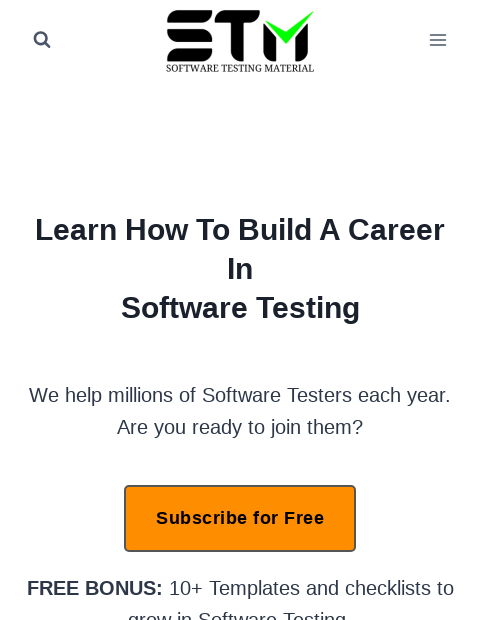

Retrieved viewport size: {'width': 480, 'height': 620}
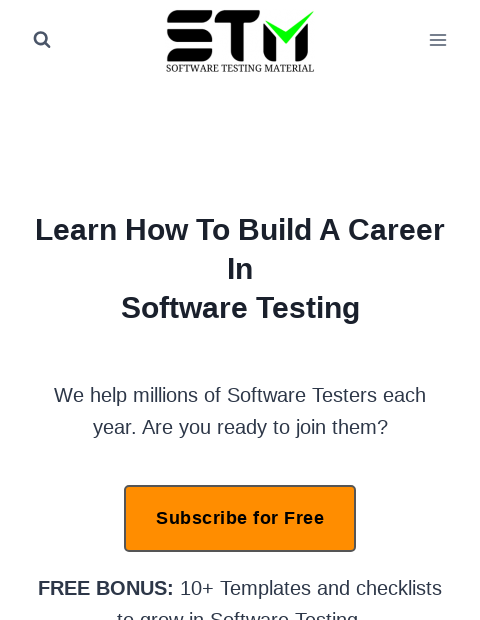

Printed window size to console: {'width': 480, 'height': 620}
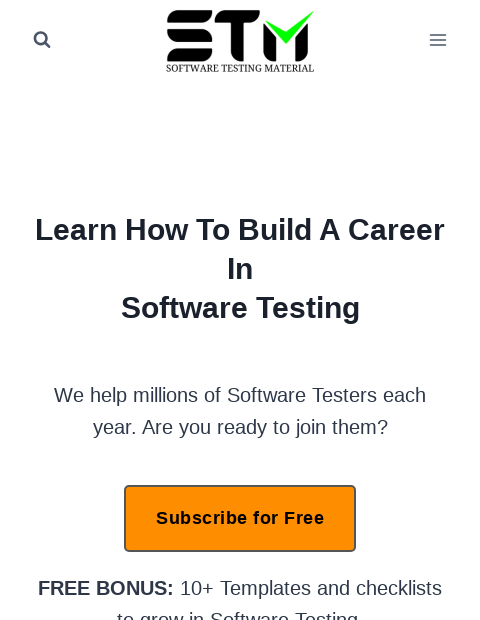

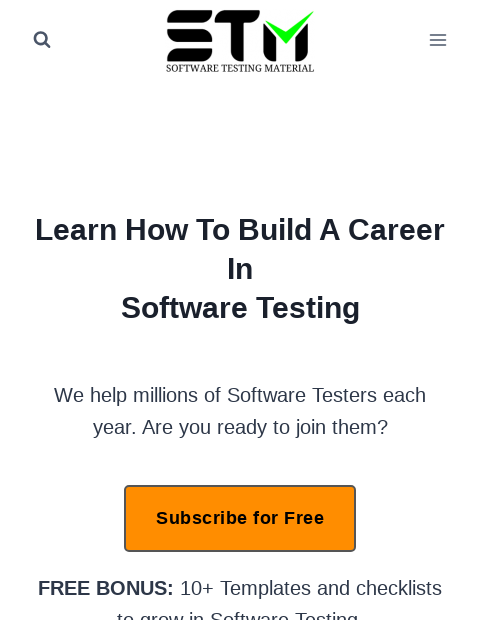